Tests extended search with filters and shows selected ads after checkbox selection

Starting URL: http://ss.com

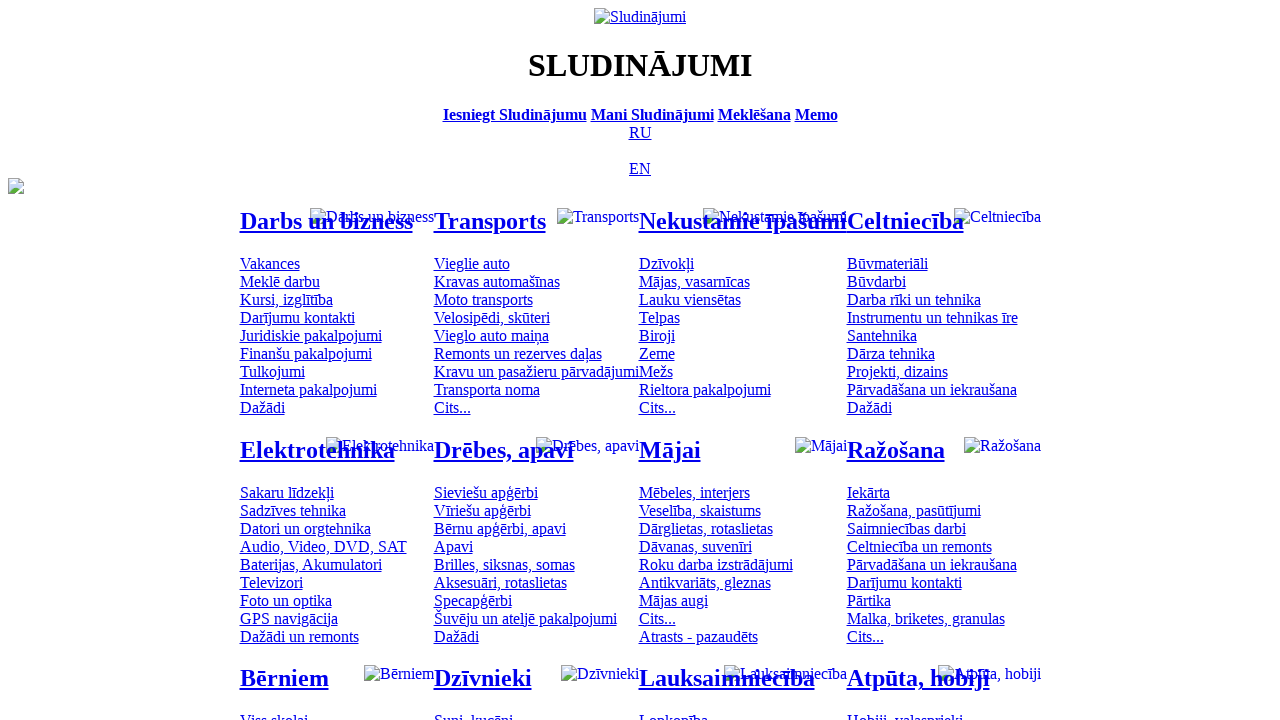

Switched to Russian language at (640, 132) on [title='По-русски']
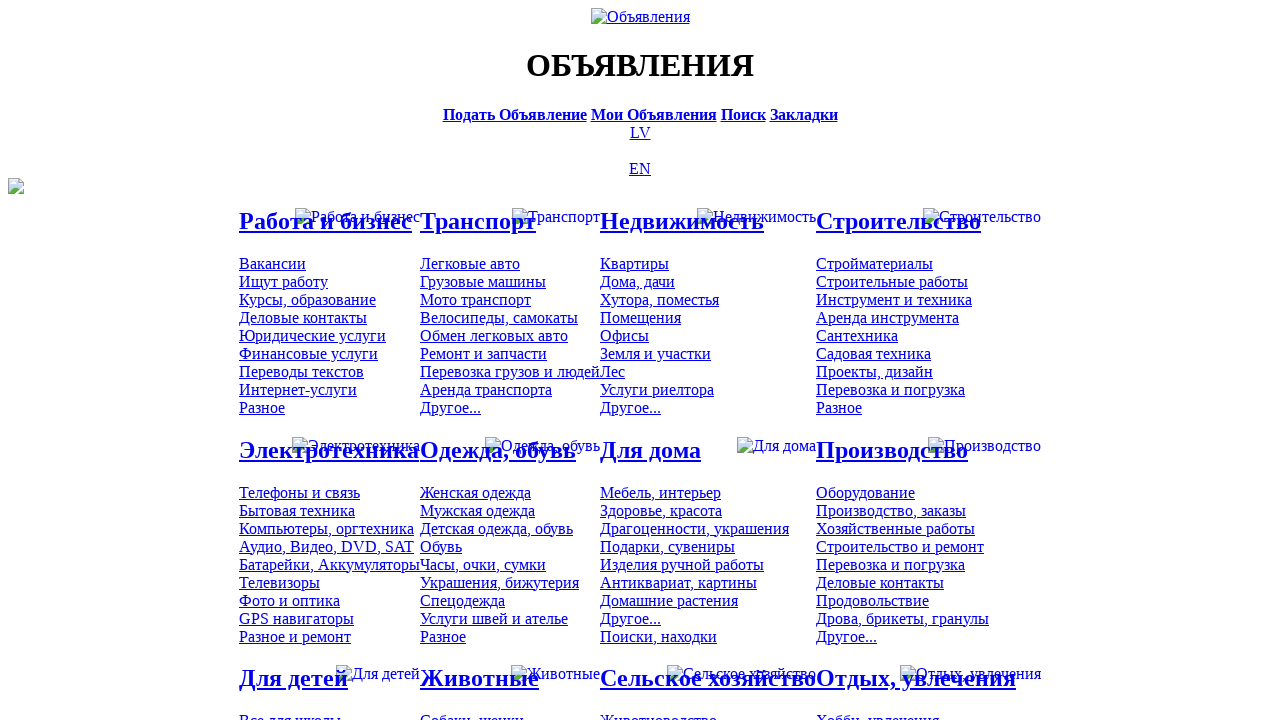

Clicked on search link at (743, 114) on #main_table a[href*='search']
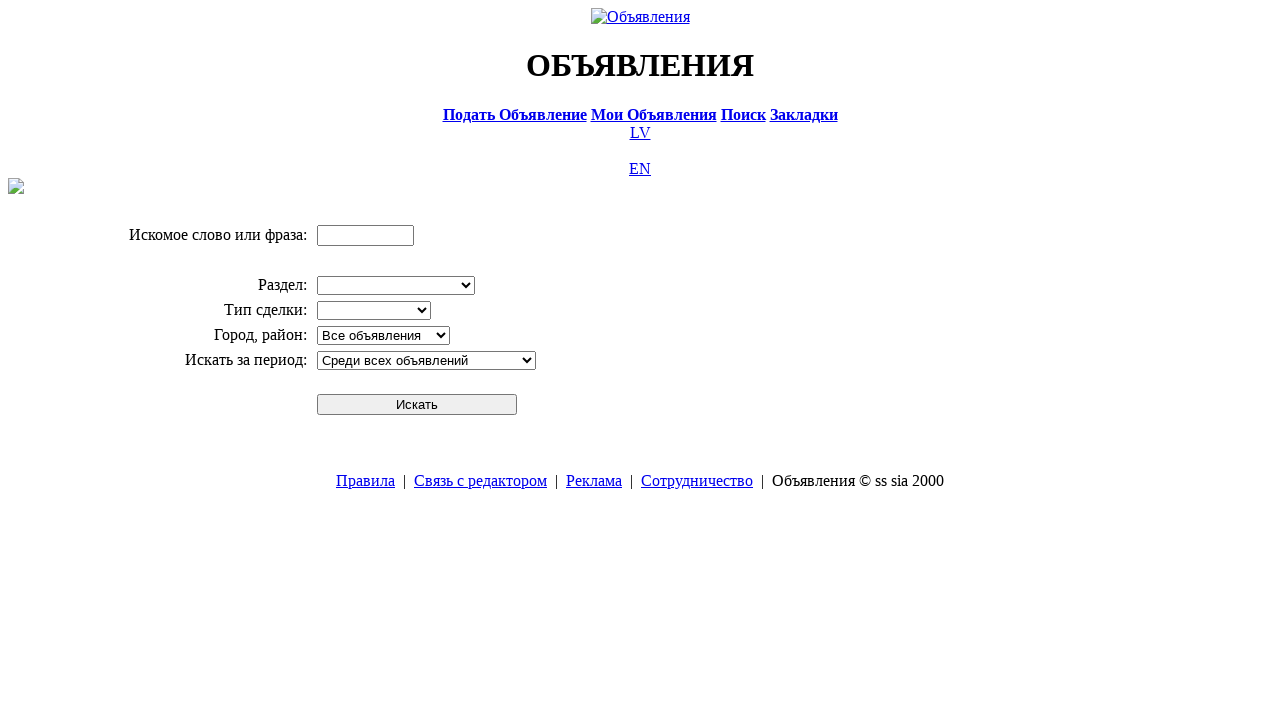

Entered search text 'Компьютер' on input[name='txt']
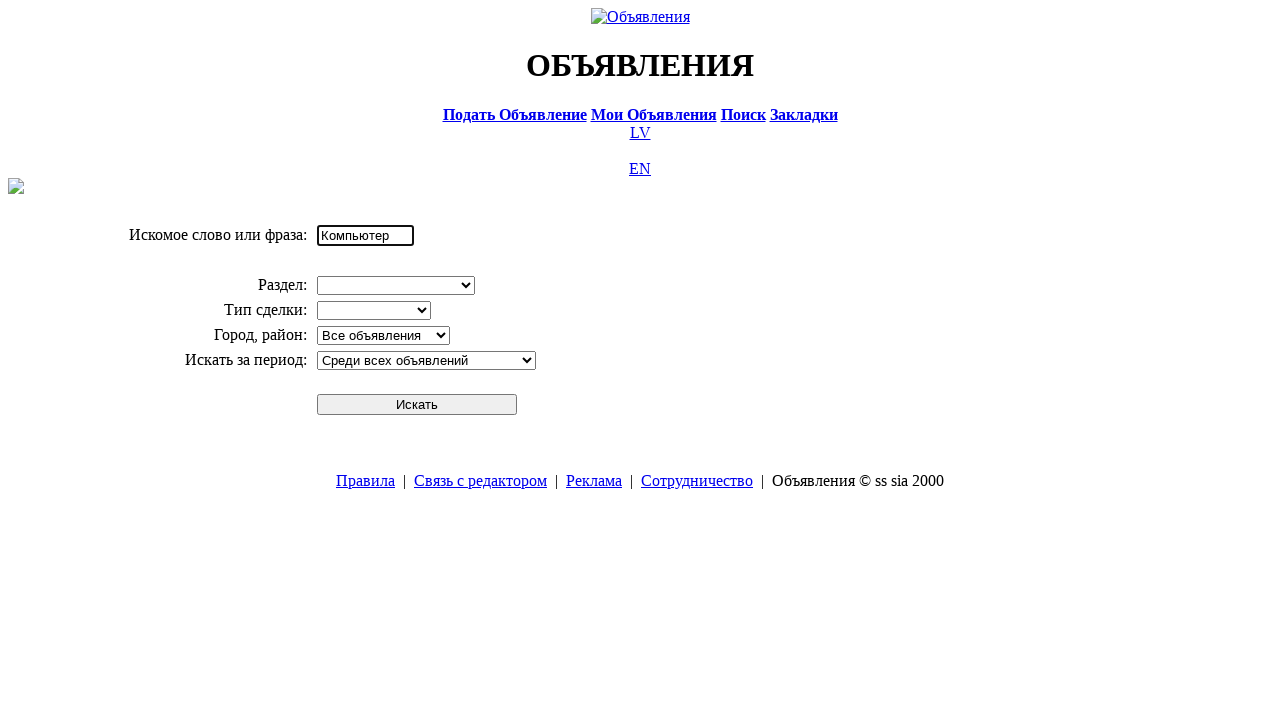

Selected 'Электротехника' division on select[name='cid_0']
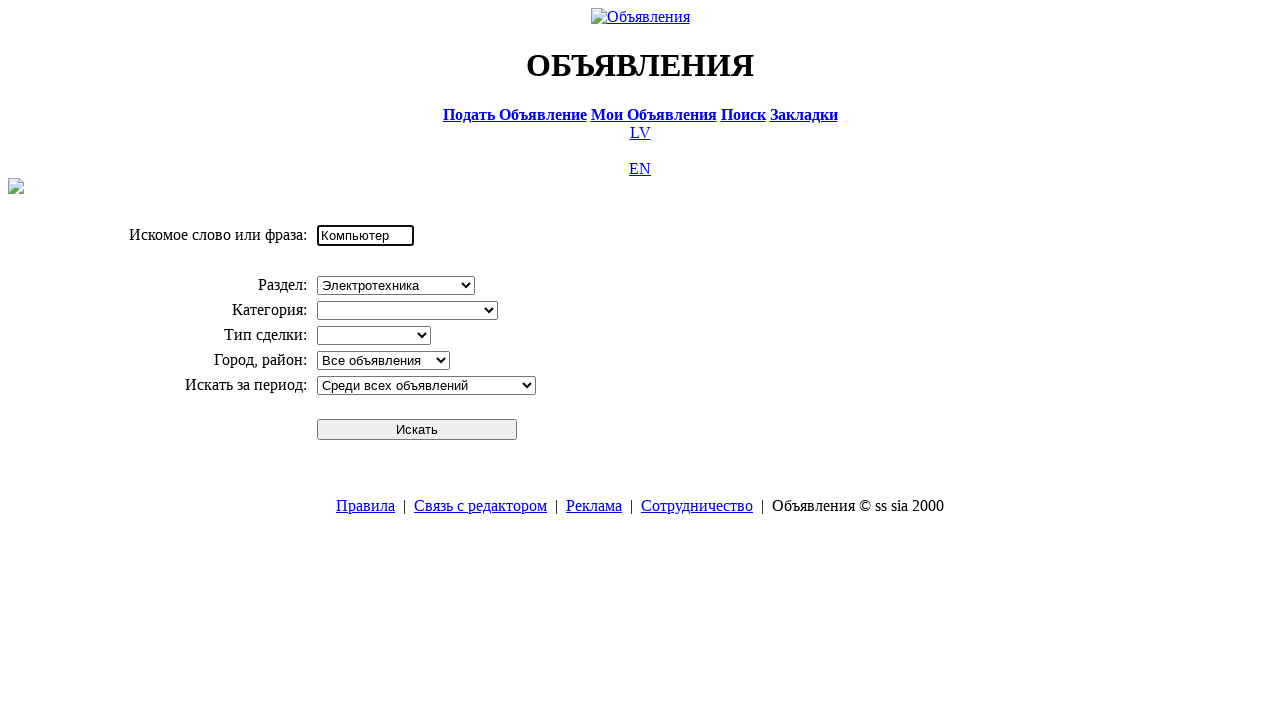

Selected 'Компьютеры, оргтехника' category on select[name='cid_1']
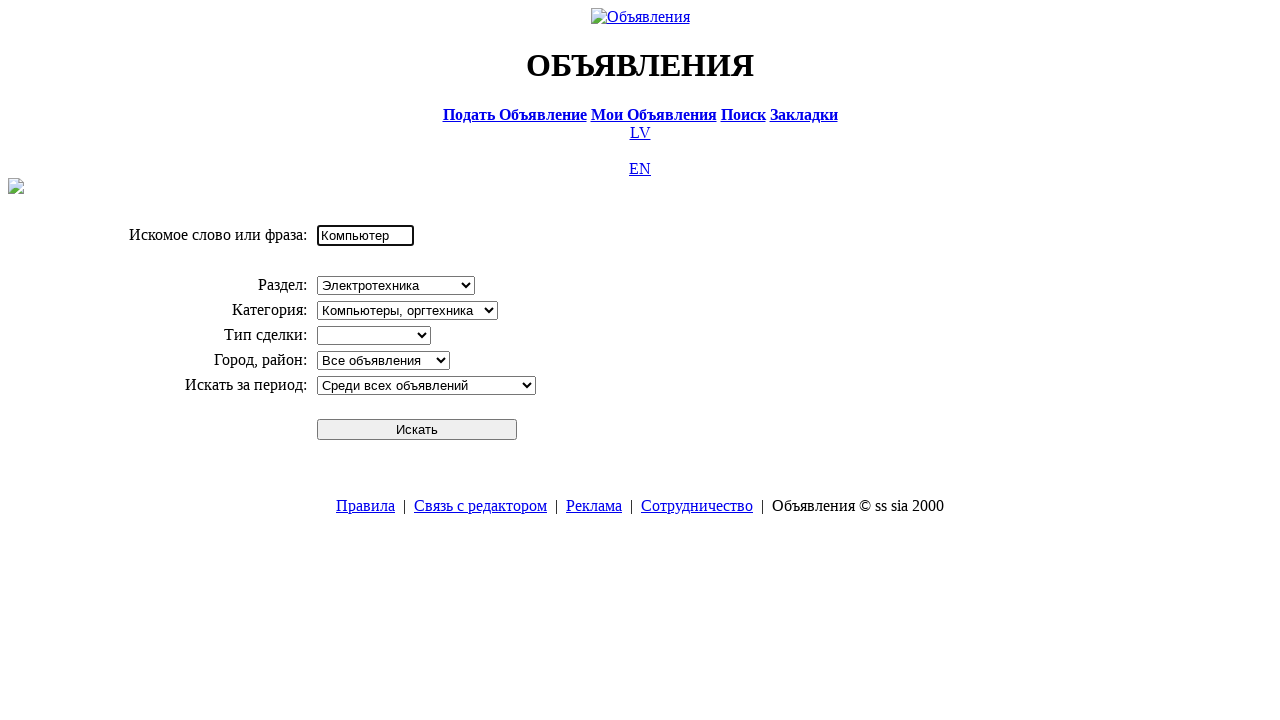

Submitted search form at (417, 429) on #sbtn
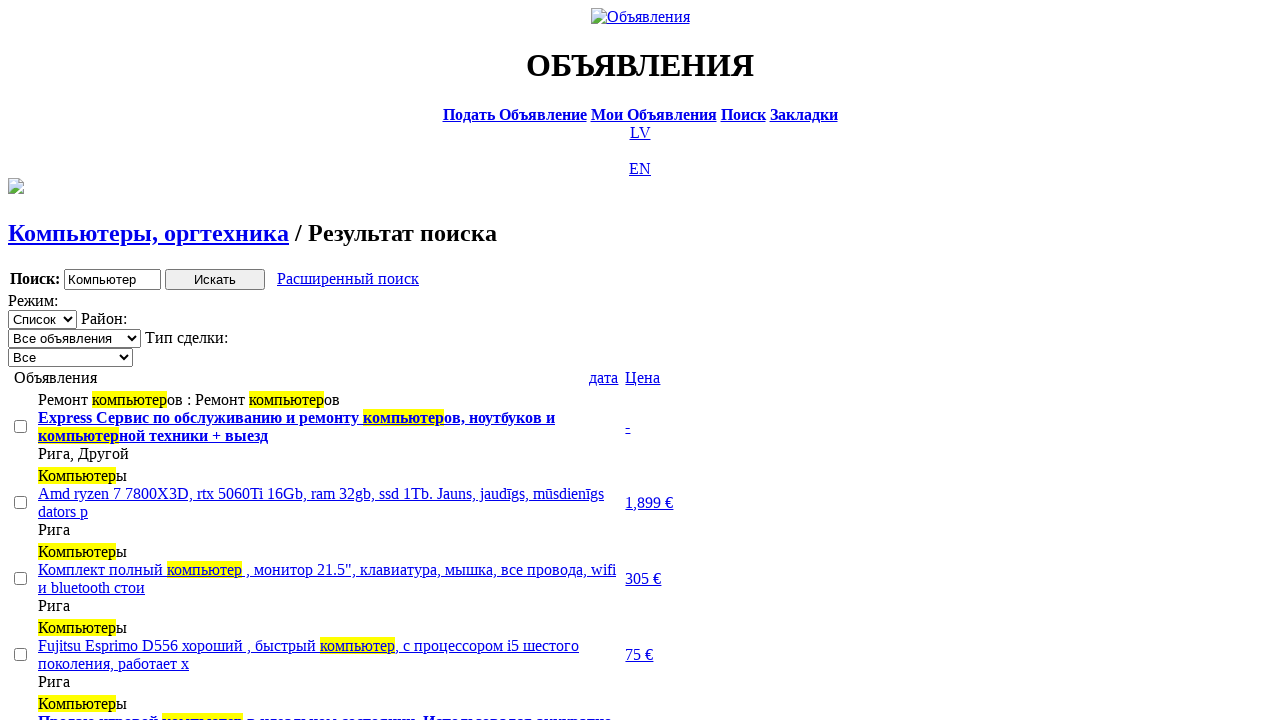

Clicked extended search link at (348, 279) on a.a9a
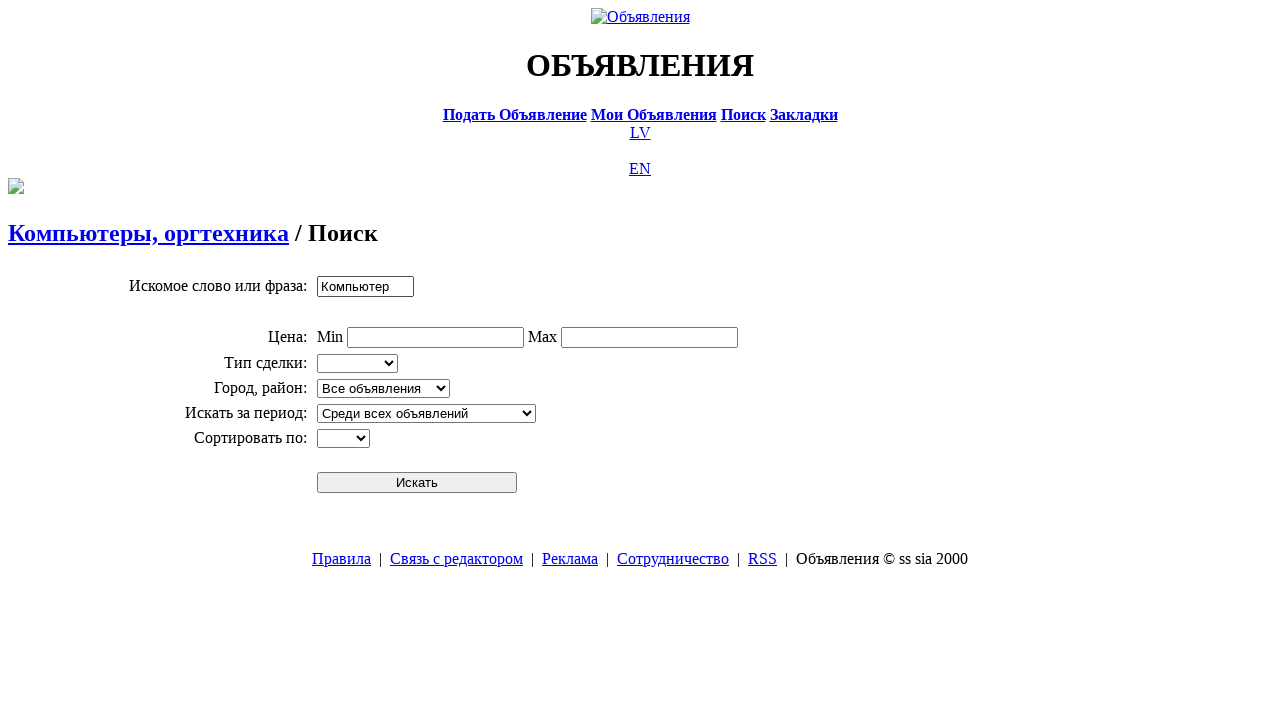

Set minimum price to 0 on input[name='topt[8][min]']
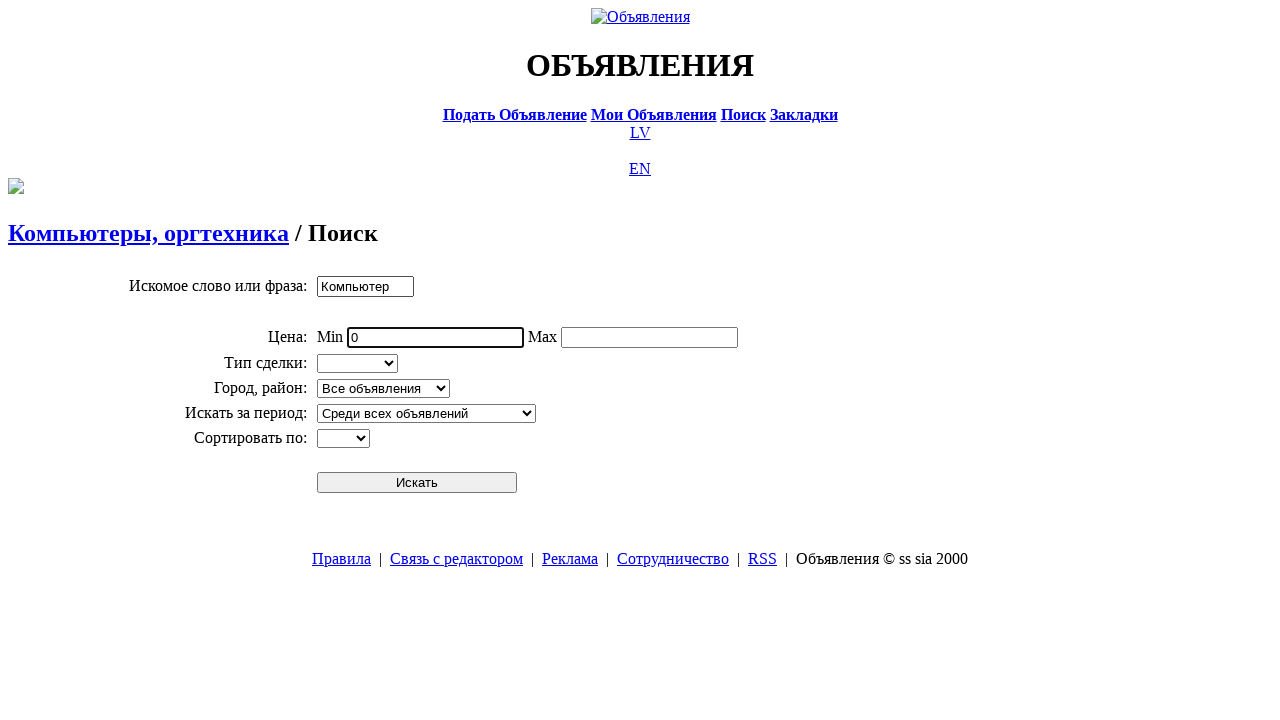

Set maximum price to 300 on input[name='topt[8][max]']
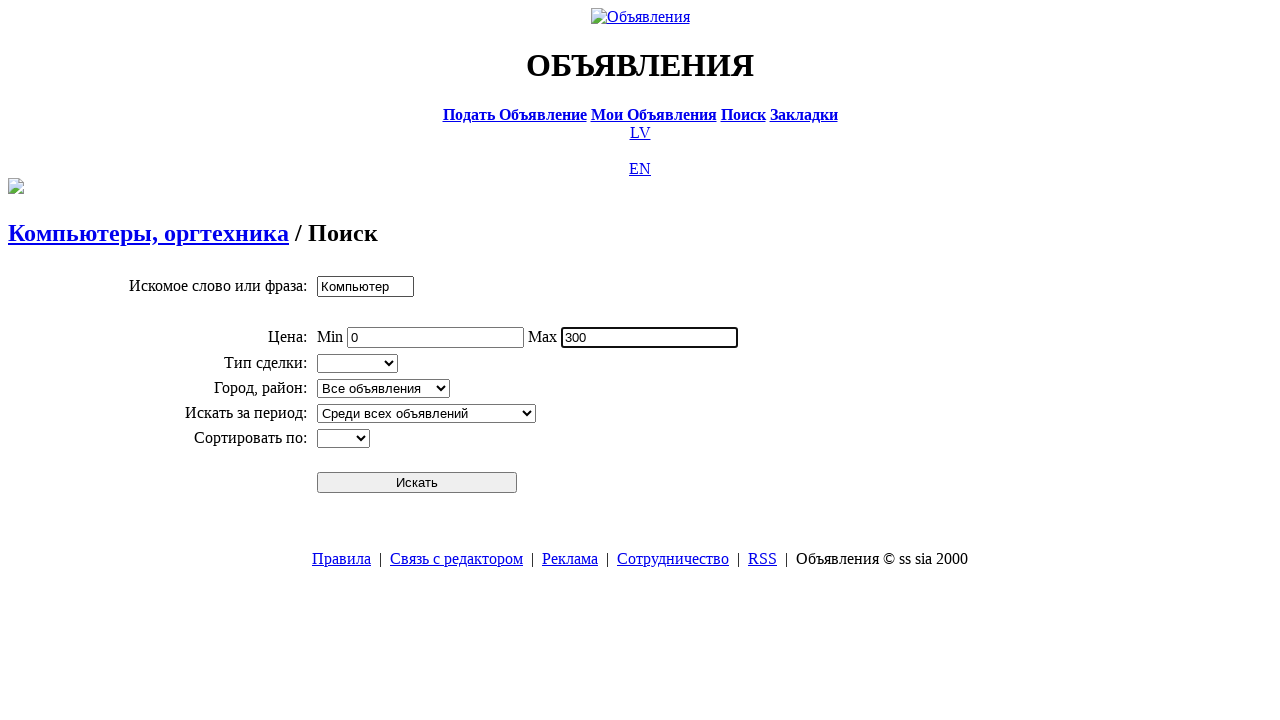

Submitted extended search with price filters at (417, 482) on #sbtn
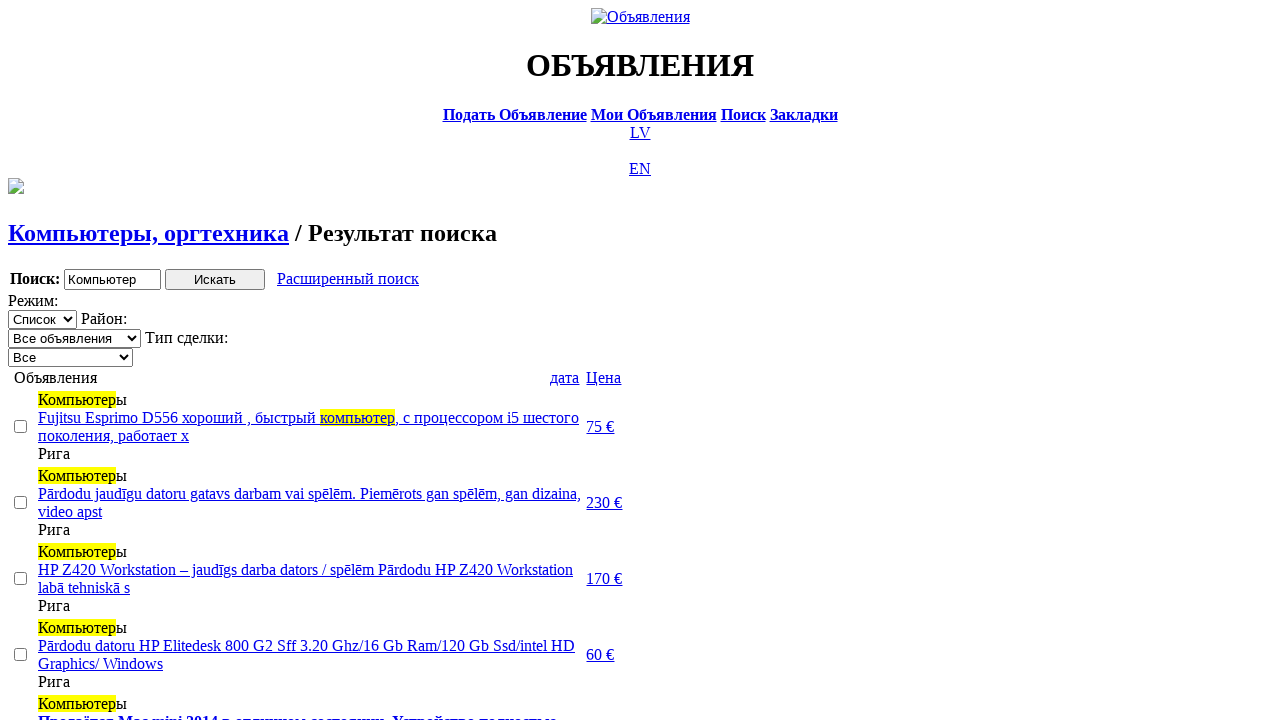

Clicked price sort button (first click) at (604, 377) on text=Цена
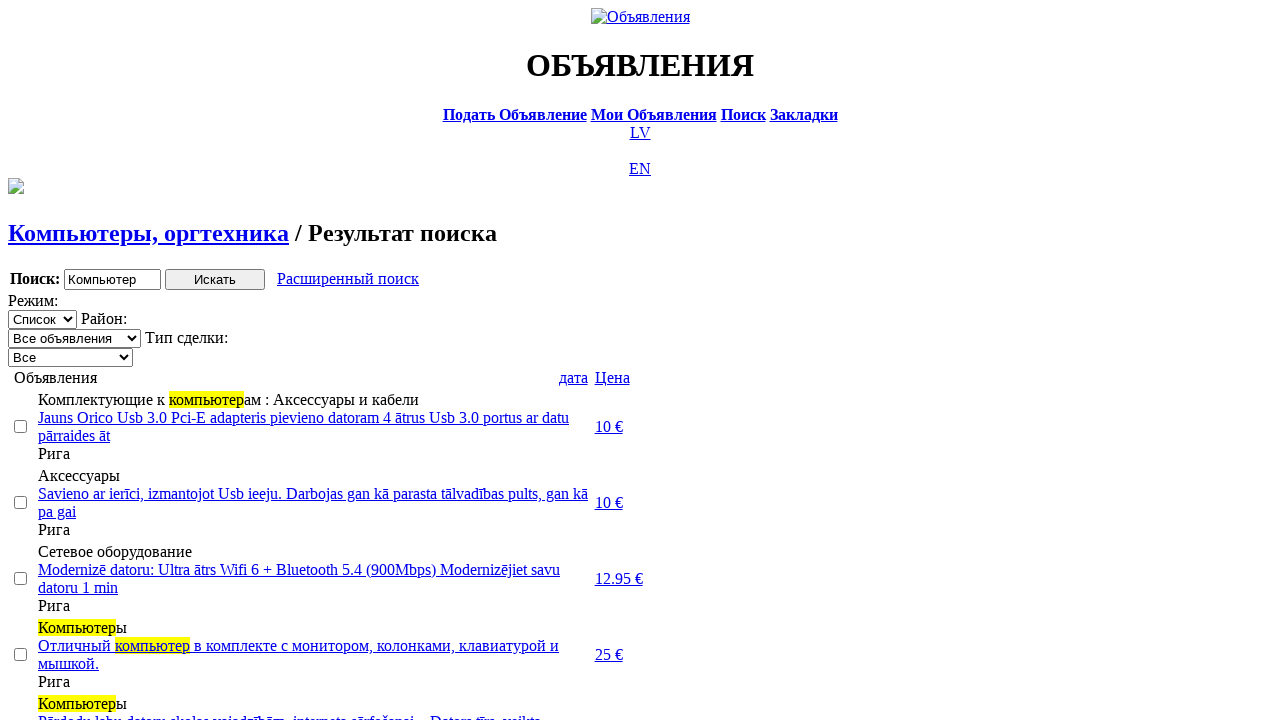

Clicked price sort button (second click) to sort descending at (612, 377) on text=Цена
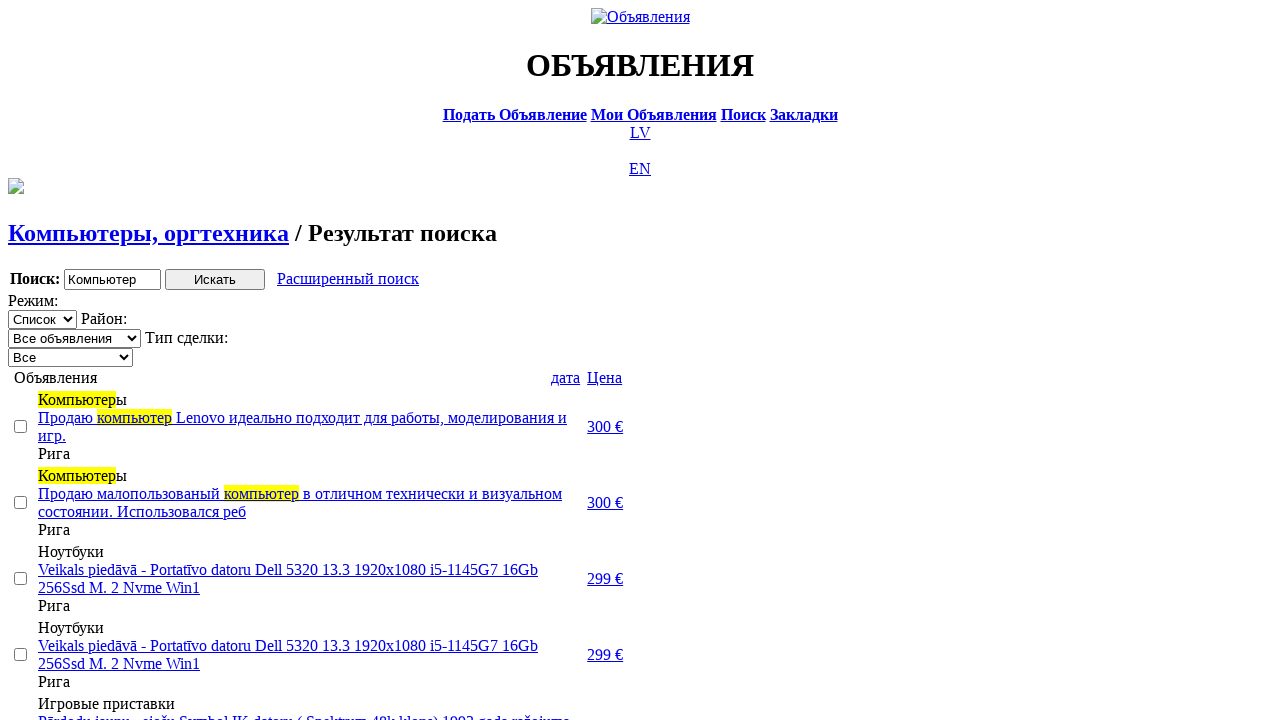

Selected 'Продажа' transaction type on .filter_second_line_dv>span:nth-child(3)>select
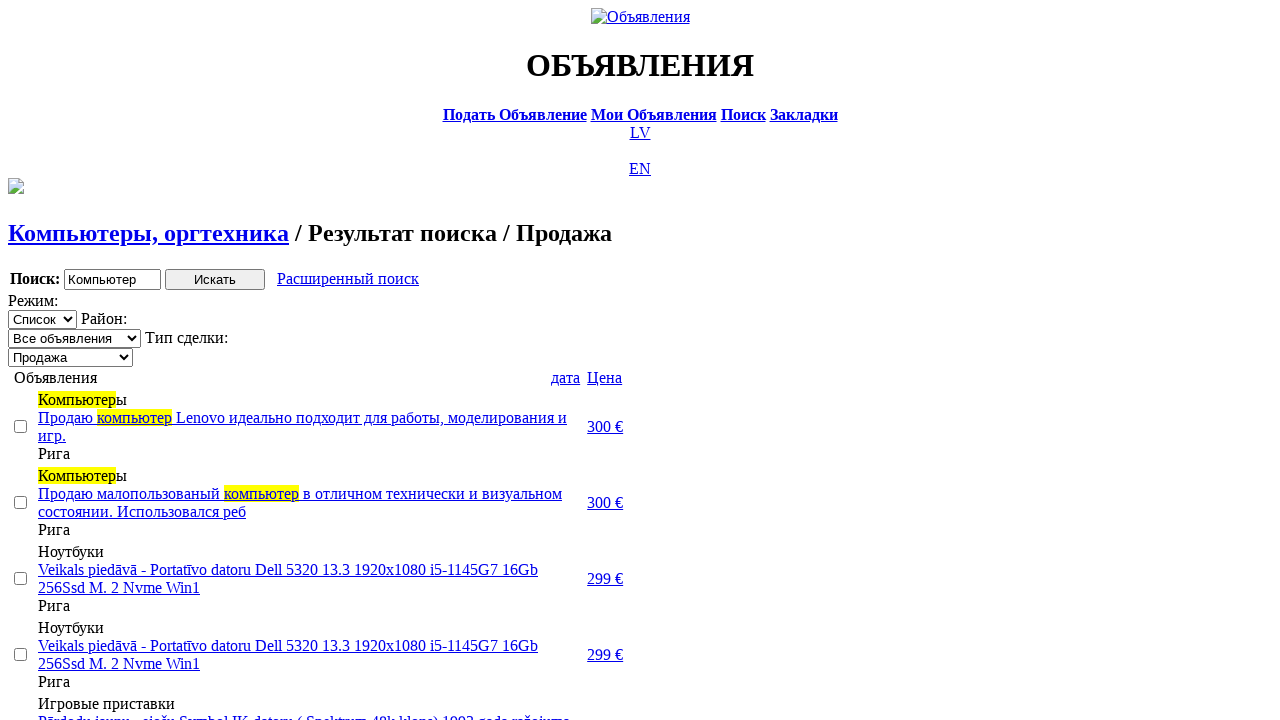

Found all checkboxes on page
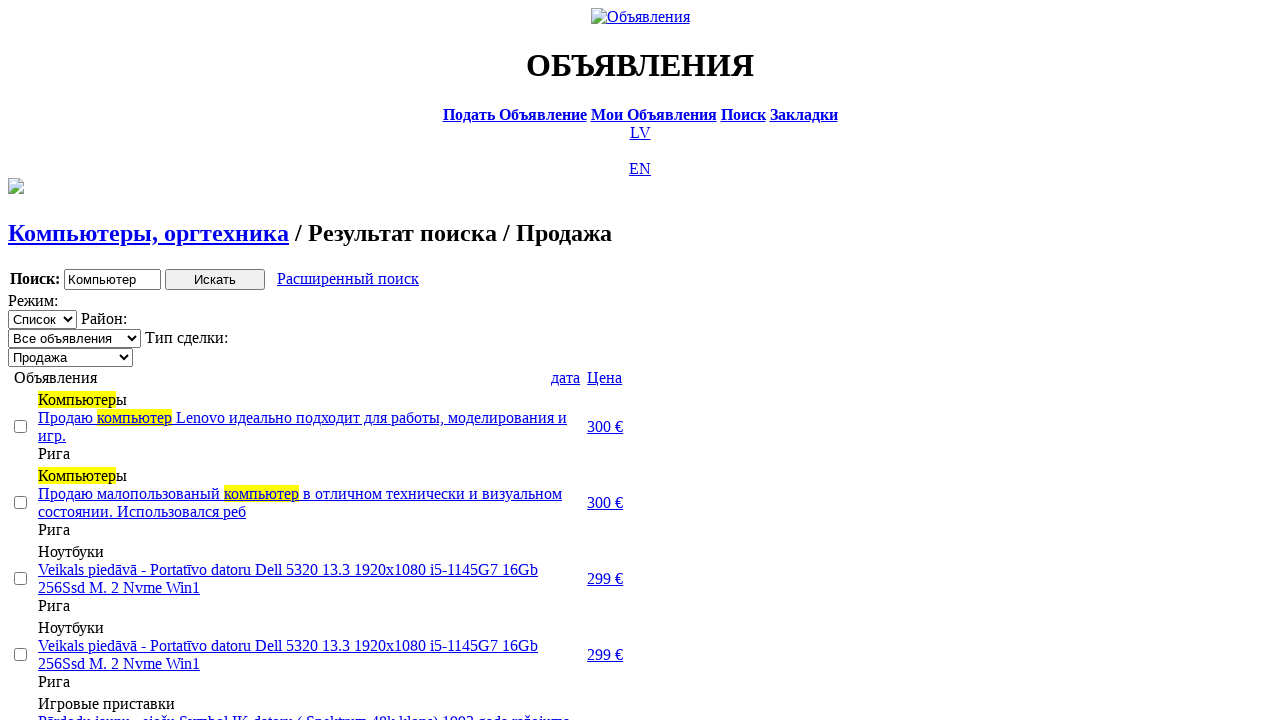

Selected checkbox at index 1
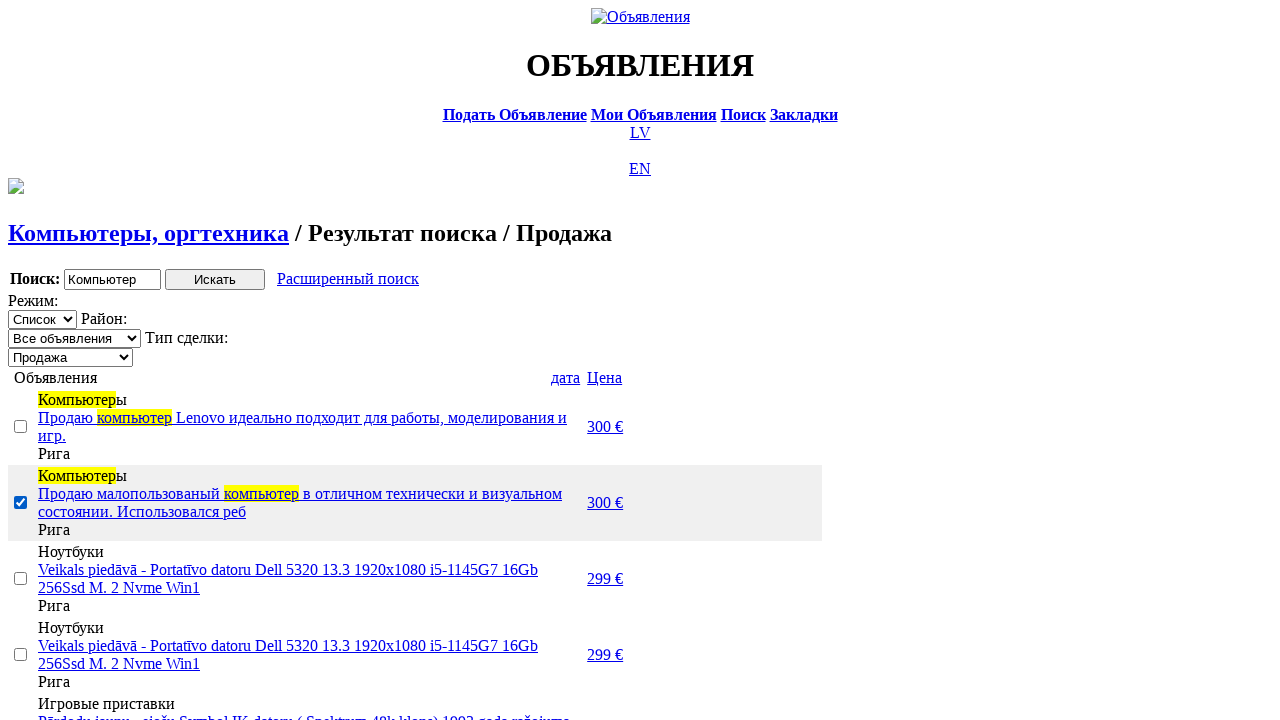

Selected checkbox at index 2
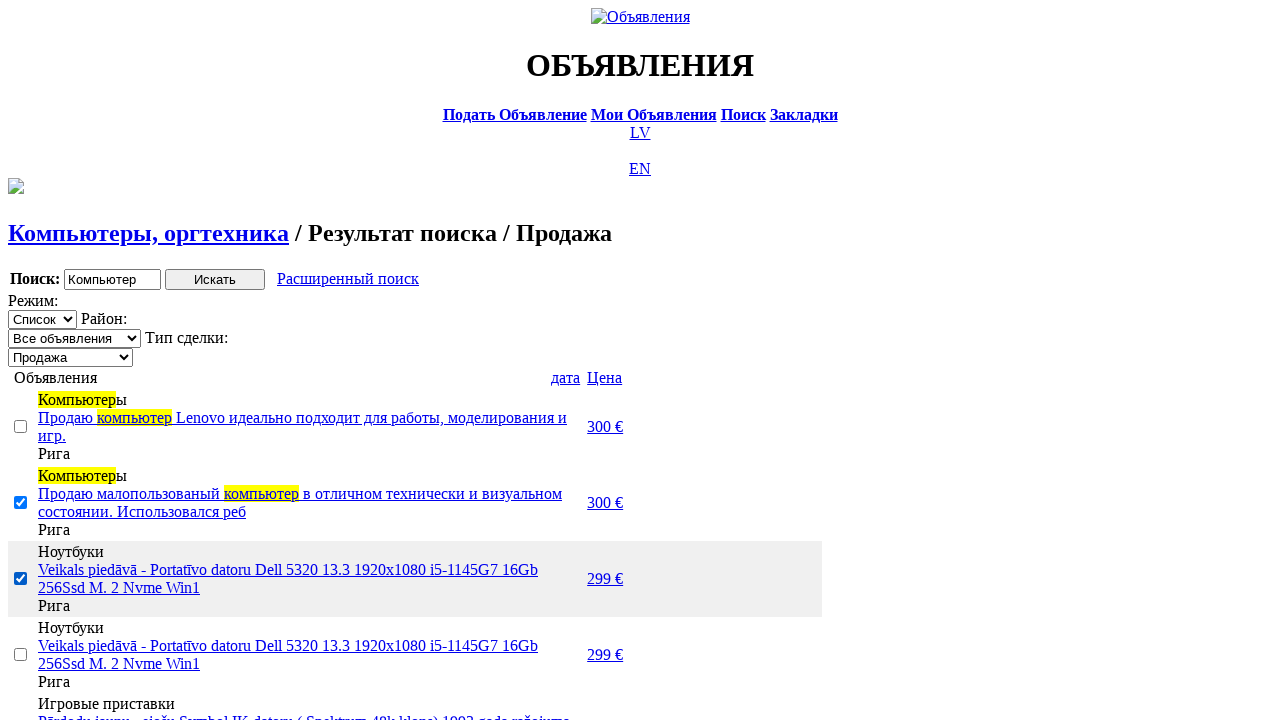

Selected checkbox at index 4
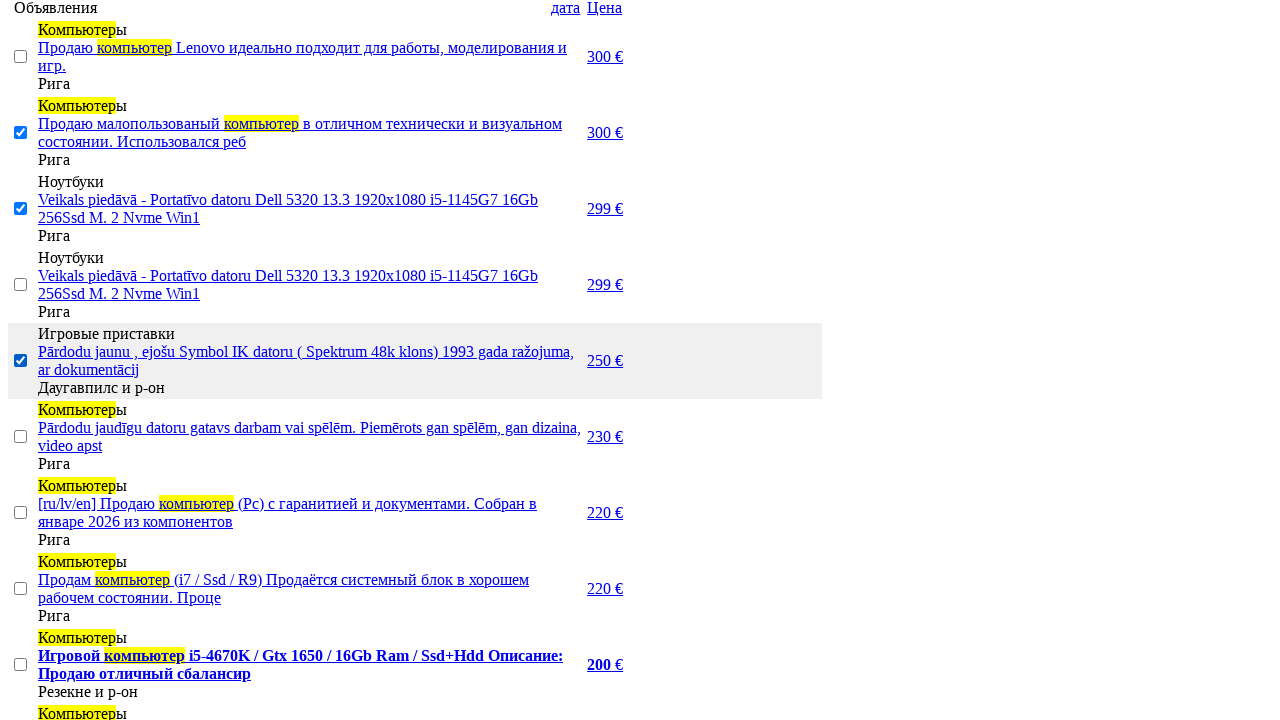

Scrolled to bottom of page
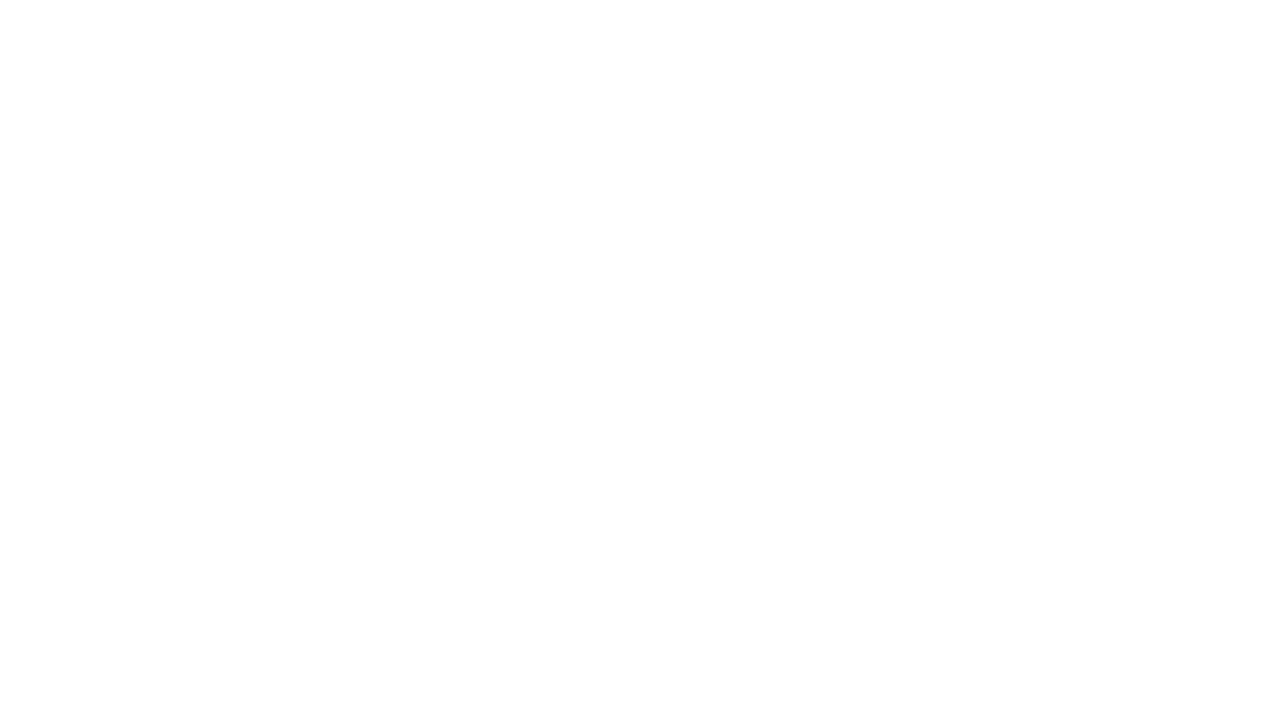

Waited 1 second for scroll to complete
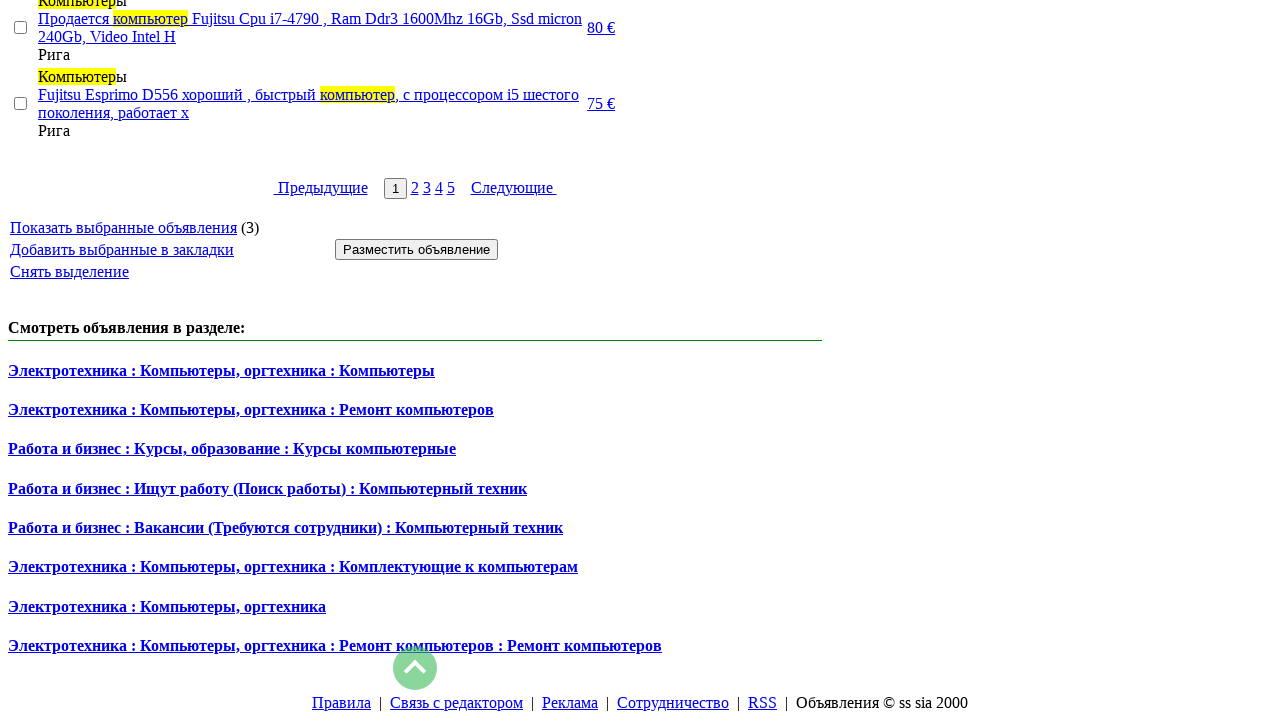

Clicked 'show selected' link to display selected ads at (124, 227) on #show_selected_a
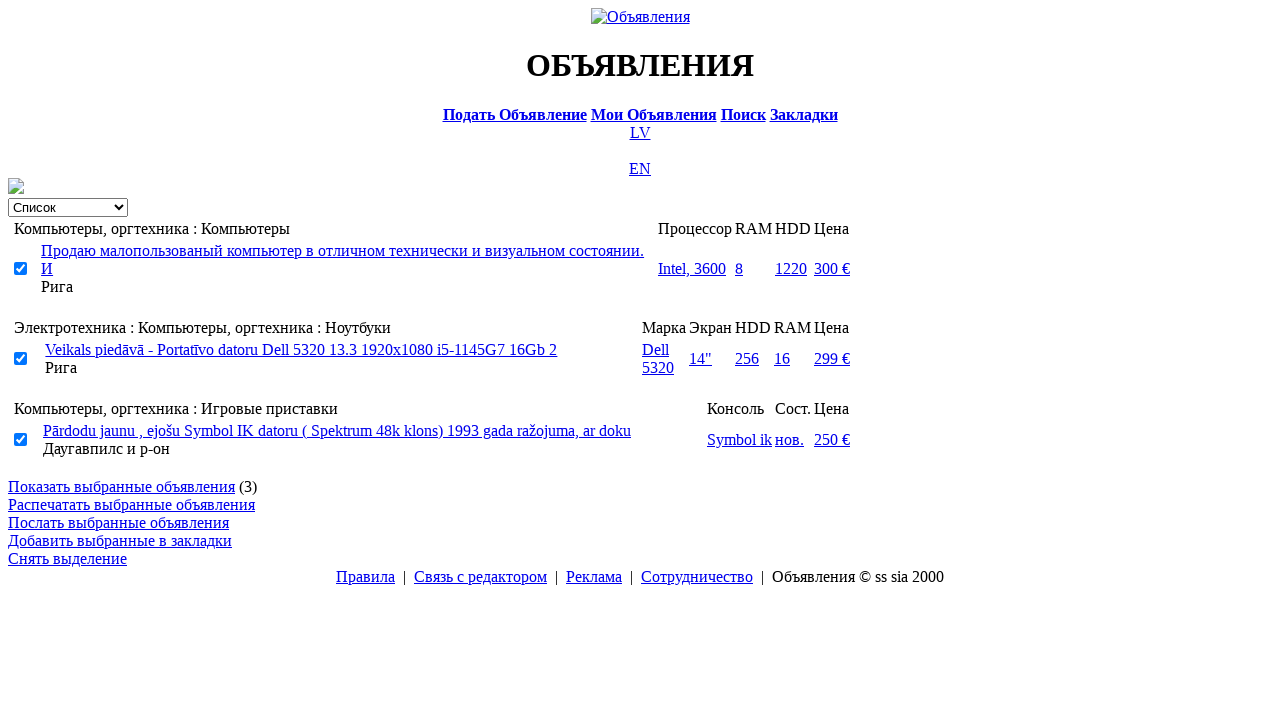

Retrieved all shown checkboxes after filtering
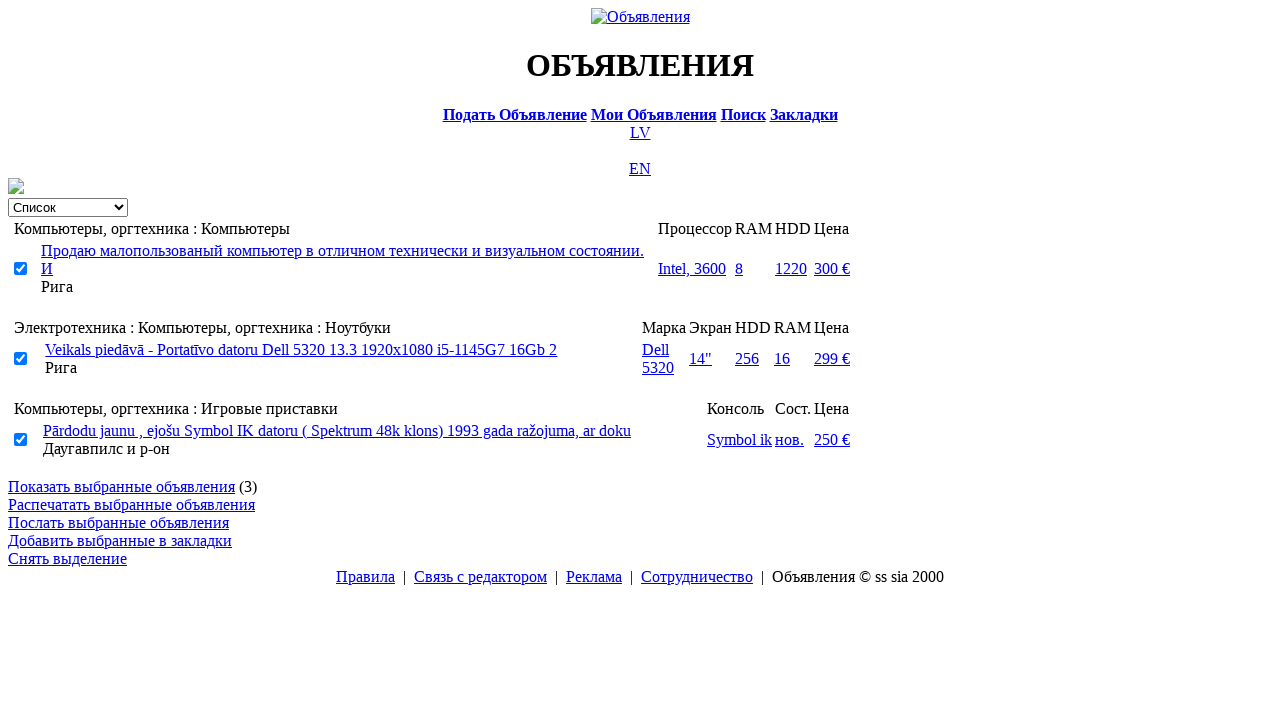

Verified that shown checkboxes match selected ad IDs
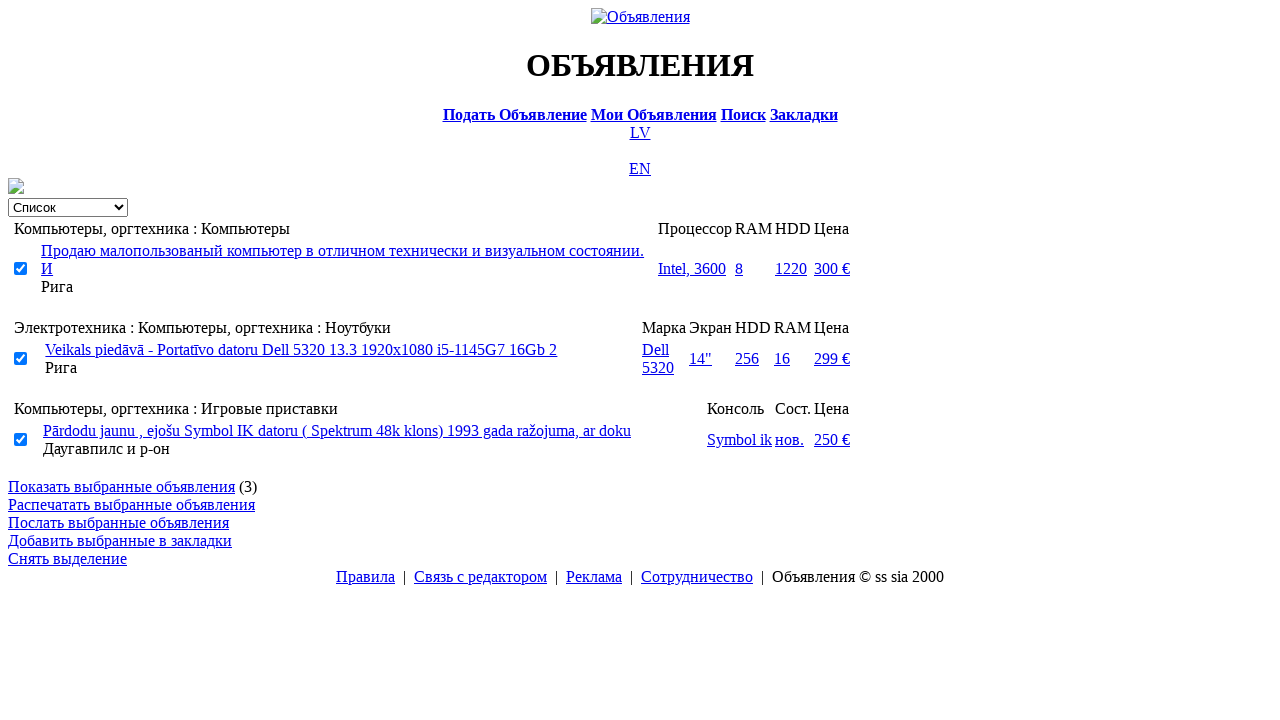

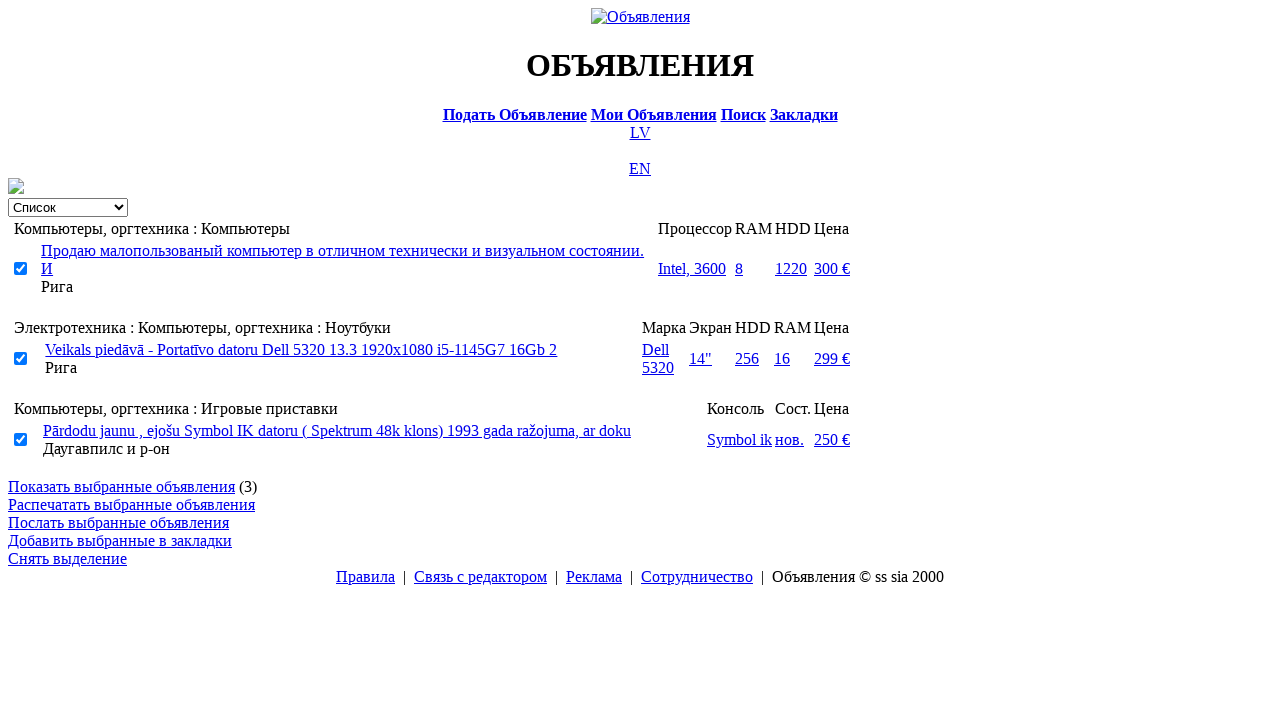